Tests a practice form by filling out personal information including name, email, gender, mobile number, date of birth, subjects, hobbies, address, and selecting state/city options before submitting.

Starting URL: https://www.tutorialspoint.com/selenium/practice/selenium_automation_practice.php

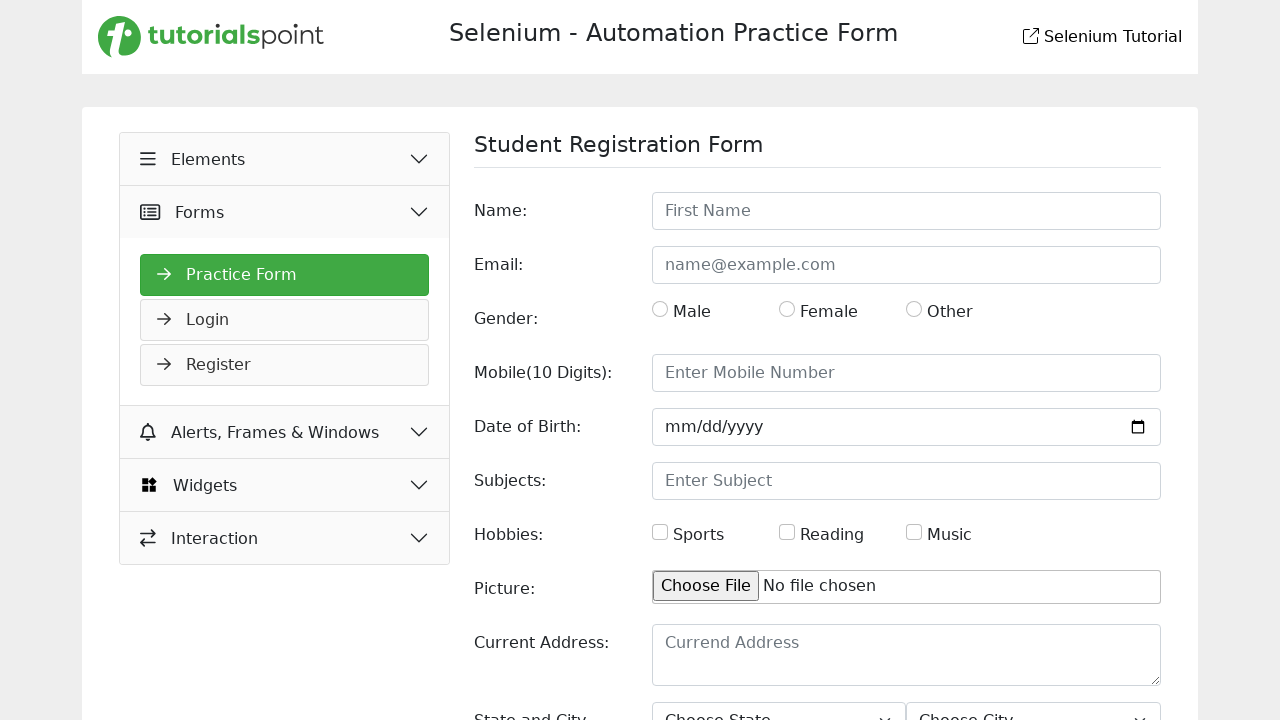

Clicked on Name field at (906, 211) on internal:role=textbox[name="Name:"i]
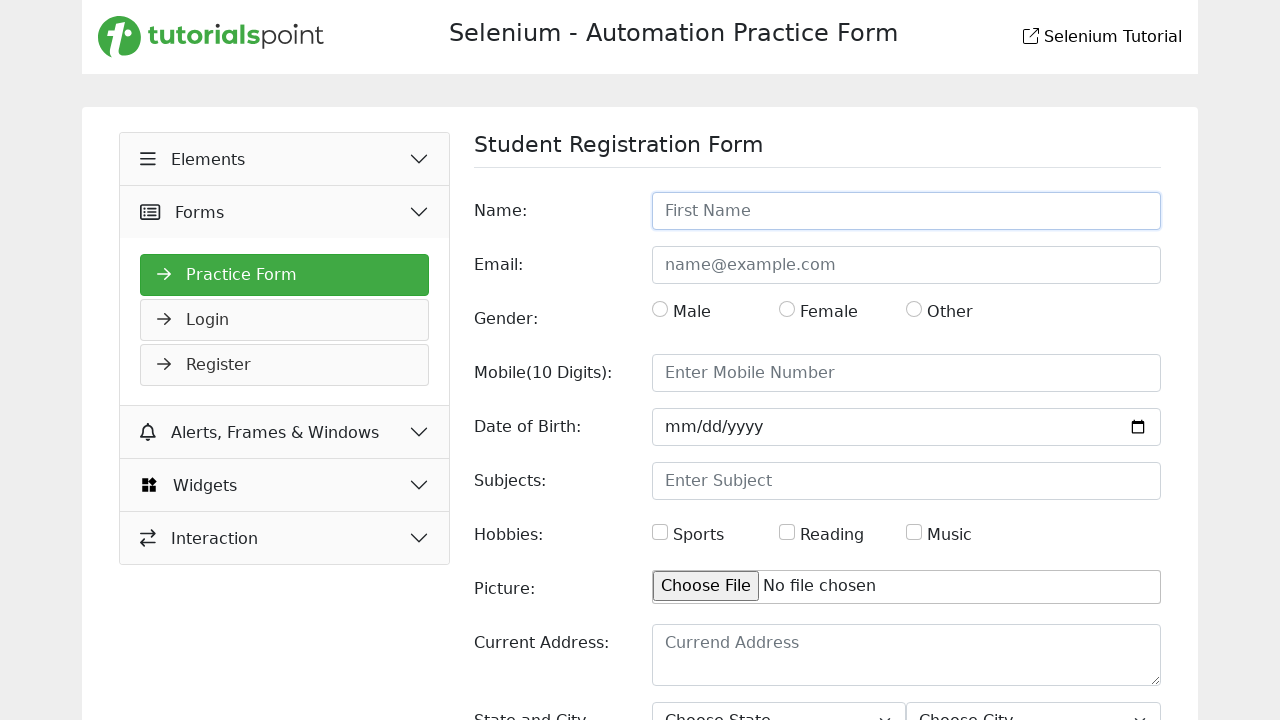

Filled Name field with 'John Smith' on internal:role=textbox[name="Name:"i]
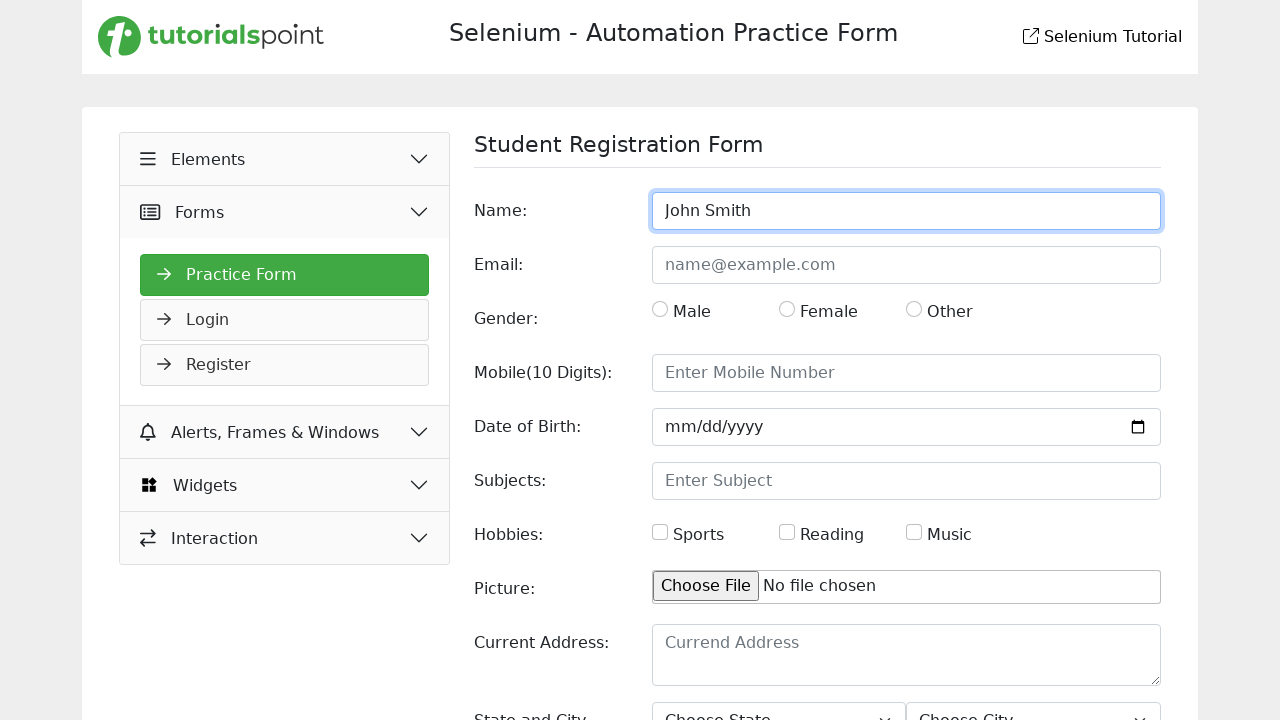

Clicked on Email field at (906, 265) on internal:role=textbox[name="Email:"i]
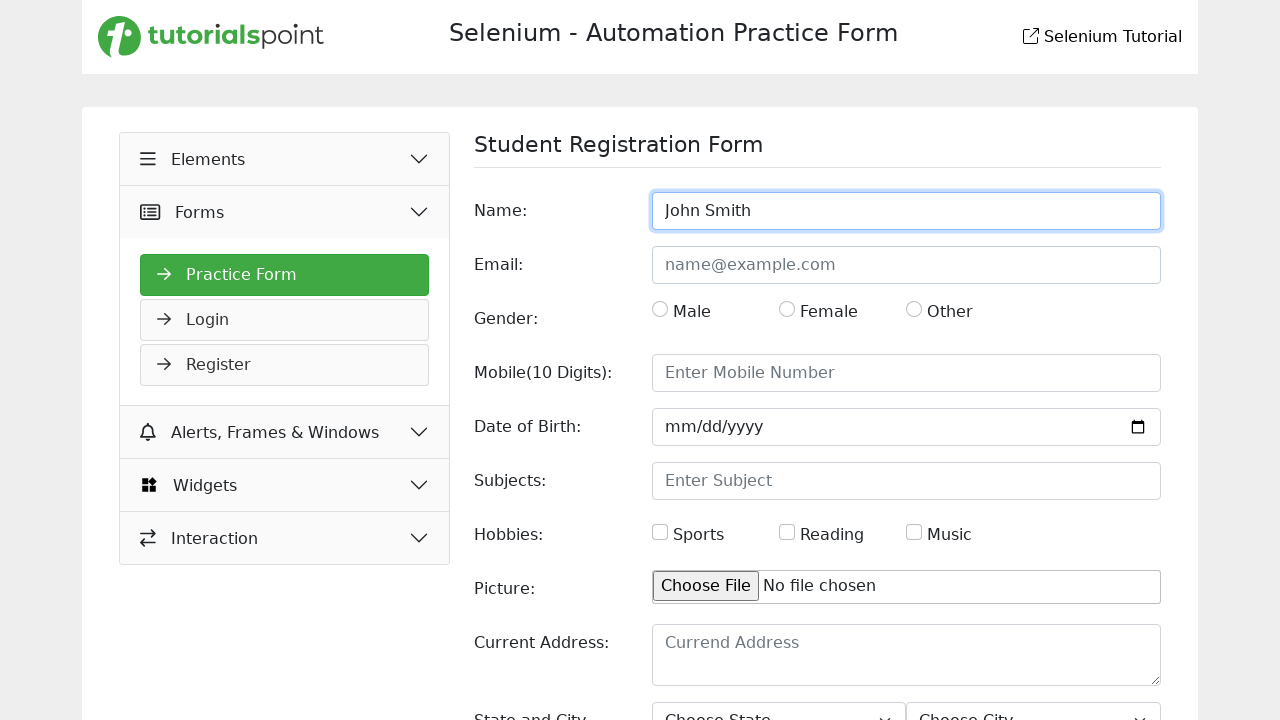

Filled Email field with 'johnsmith@example.com' on internal:role=textbox[name="Email:"i]
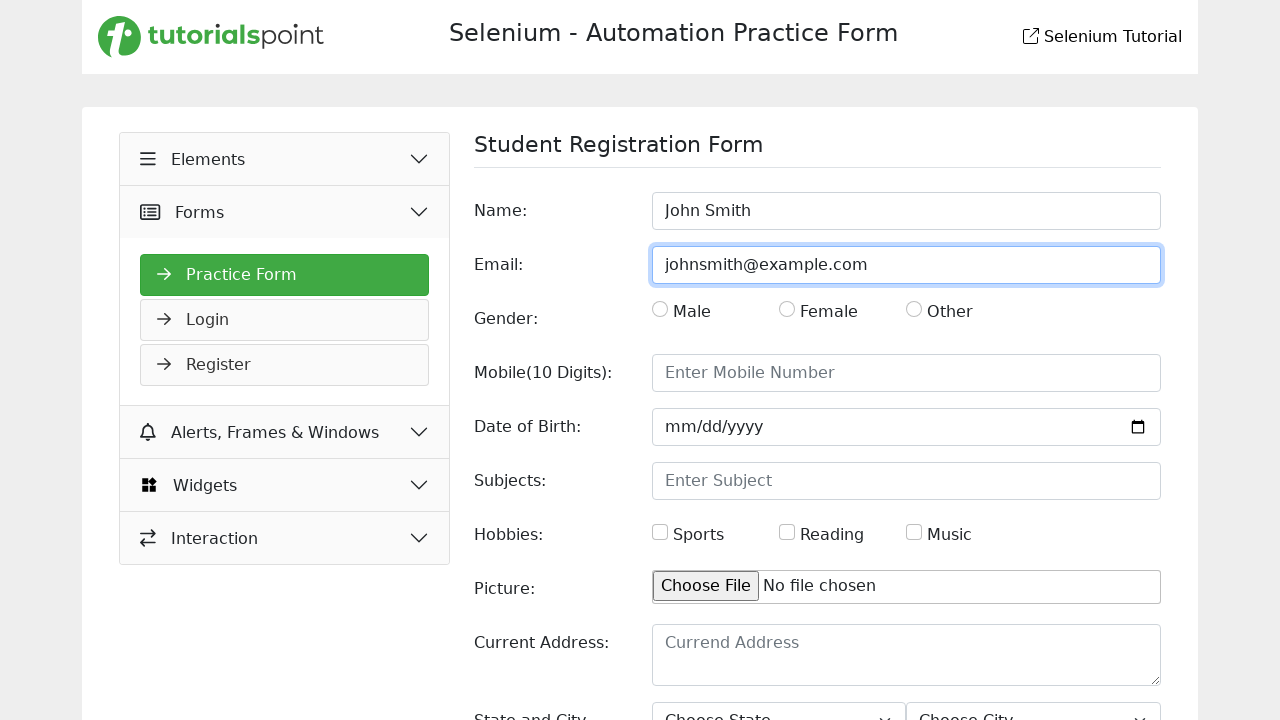

Selected Gender radio button at (660, 309) on internal:role=radio[name="Gender:"i]
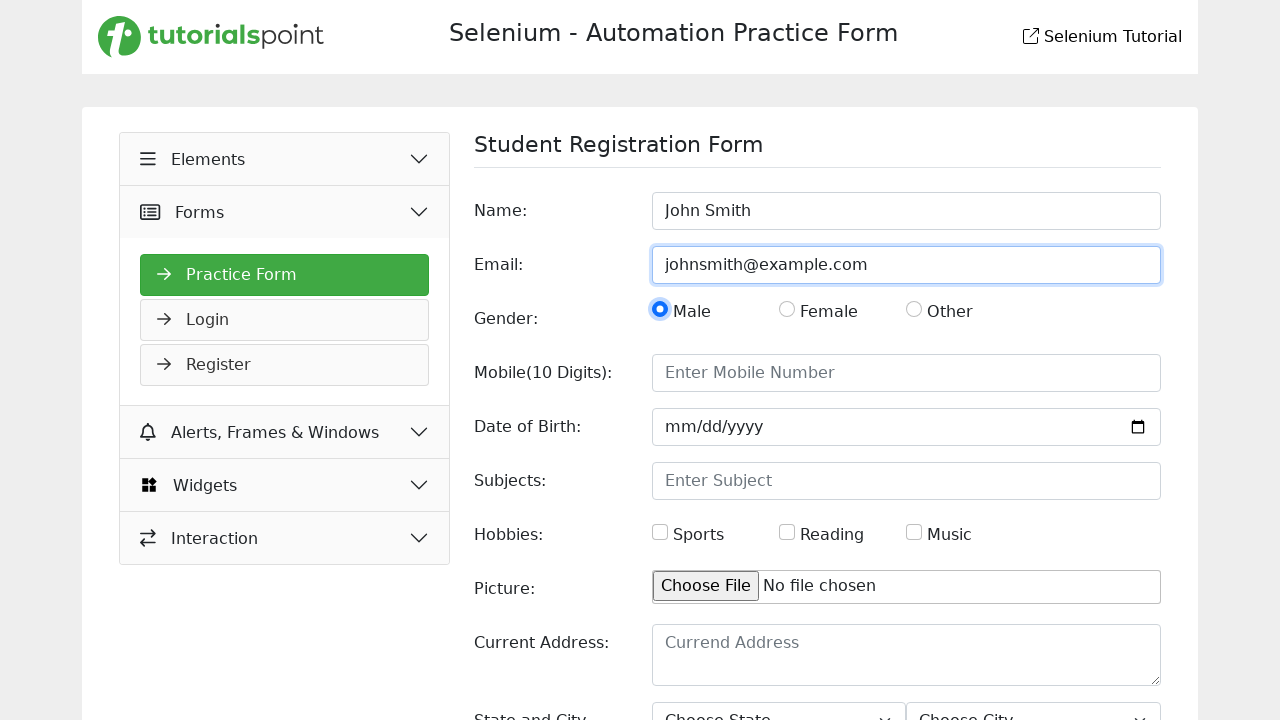

Clicked on Mobile number field at (906, 373) on internal:role=textbox[name="Mobile(10 Digits):"i]
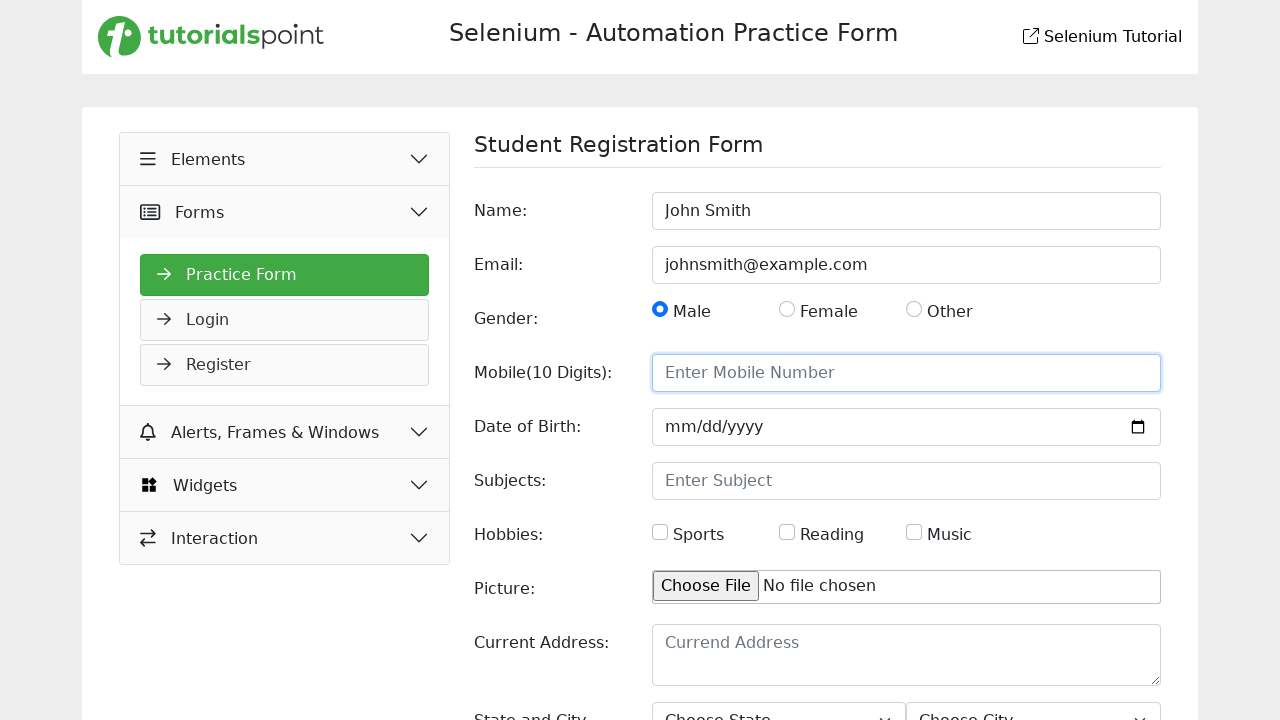

Filled Mobile number field with '9876543210' on internal:role=textbox[name="Mobile(10 Digits):"i]
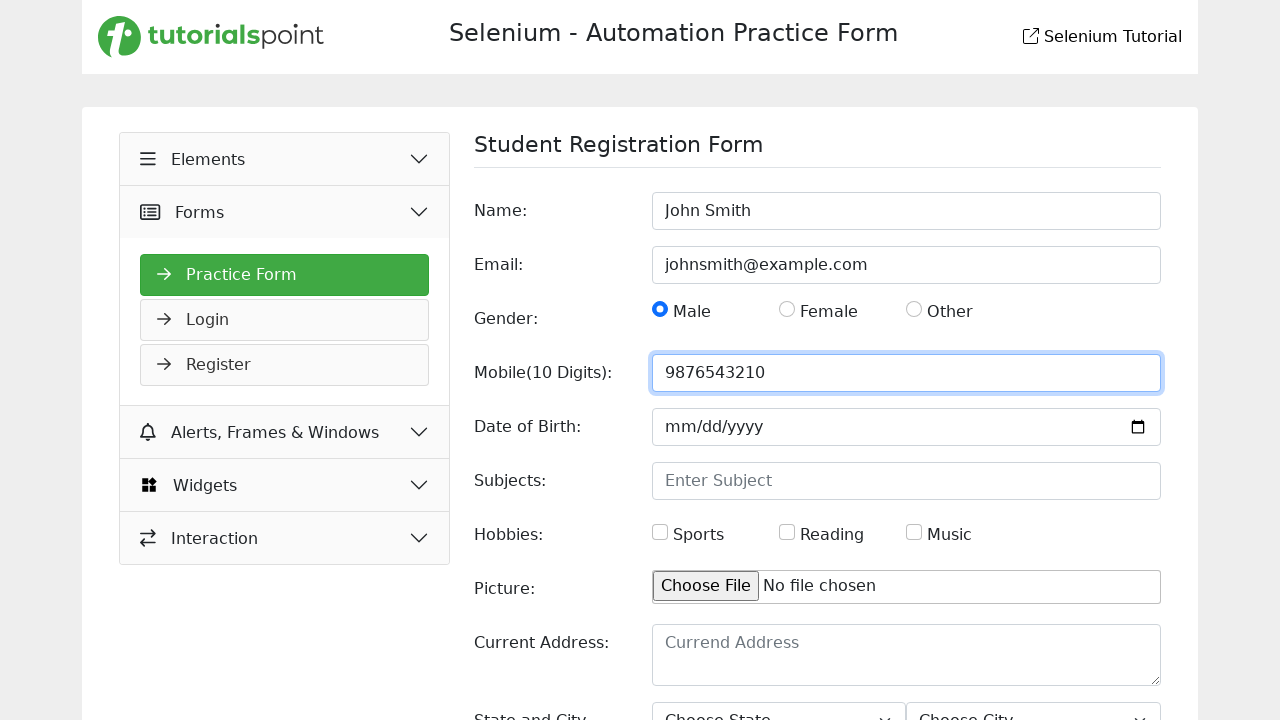

Filled Date of Birth field with '1995-06-15' on internal:role=textbox[name="Date of Birth:"i]
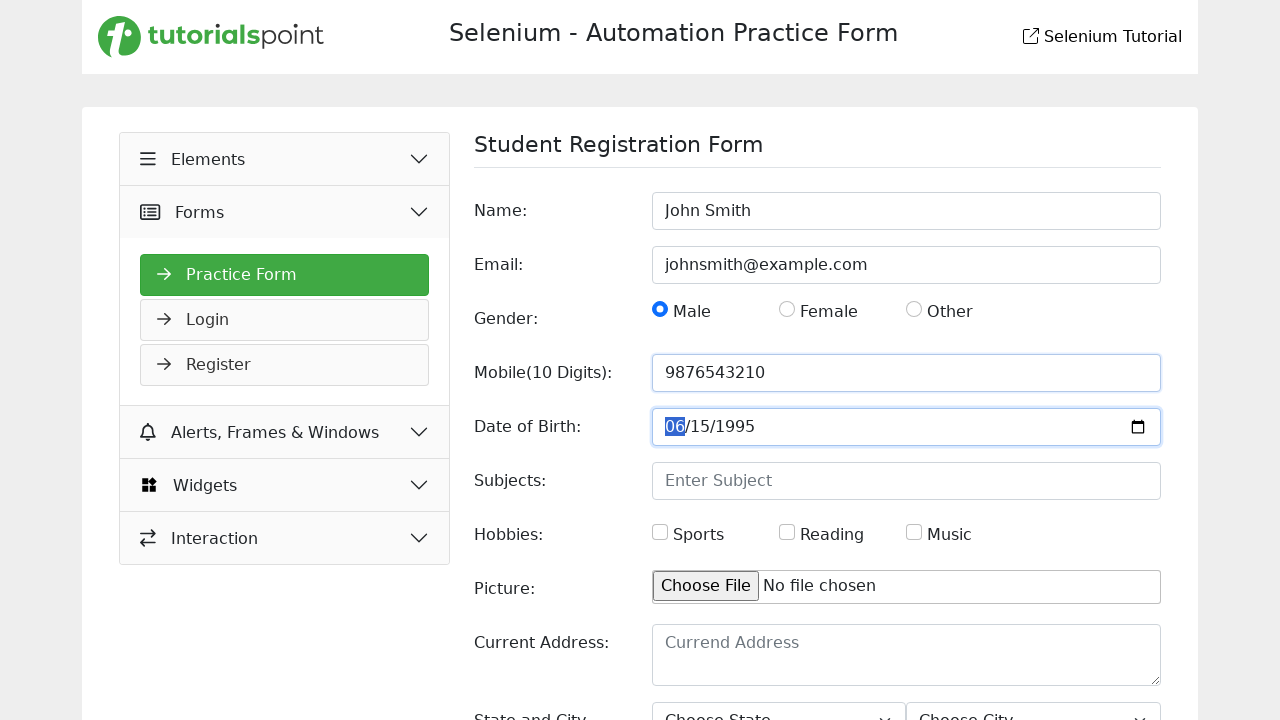

Clicked on Subjects field at (906, 481) on internal:role=textbox[name="Subjects:"i]
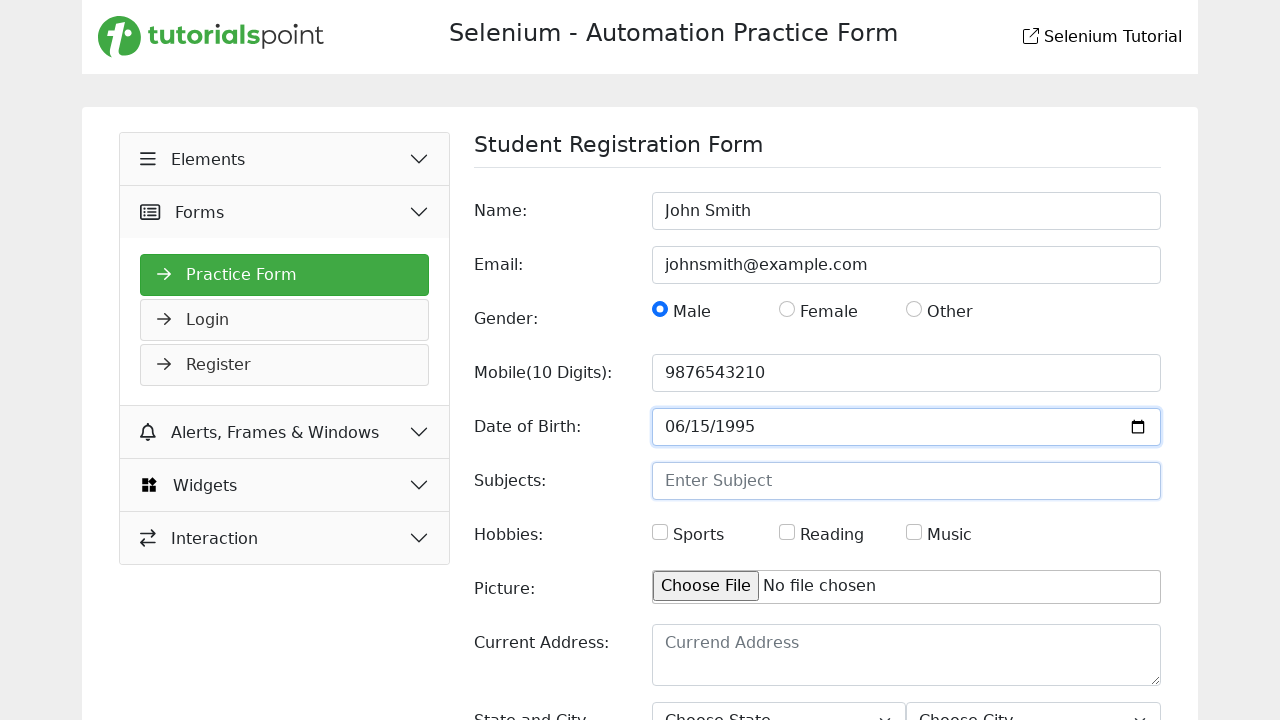

Filled Subjects field with 'Computer Science' on internal:role=textbox[name="Subjects:"i]
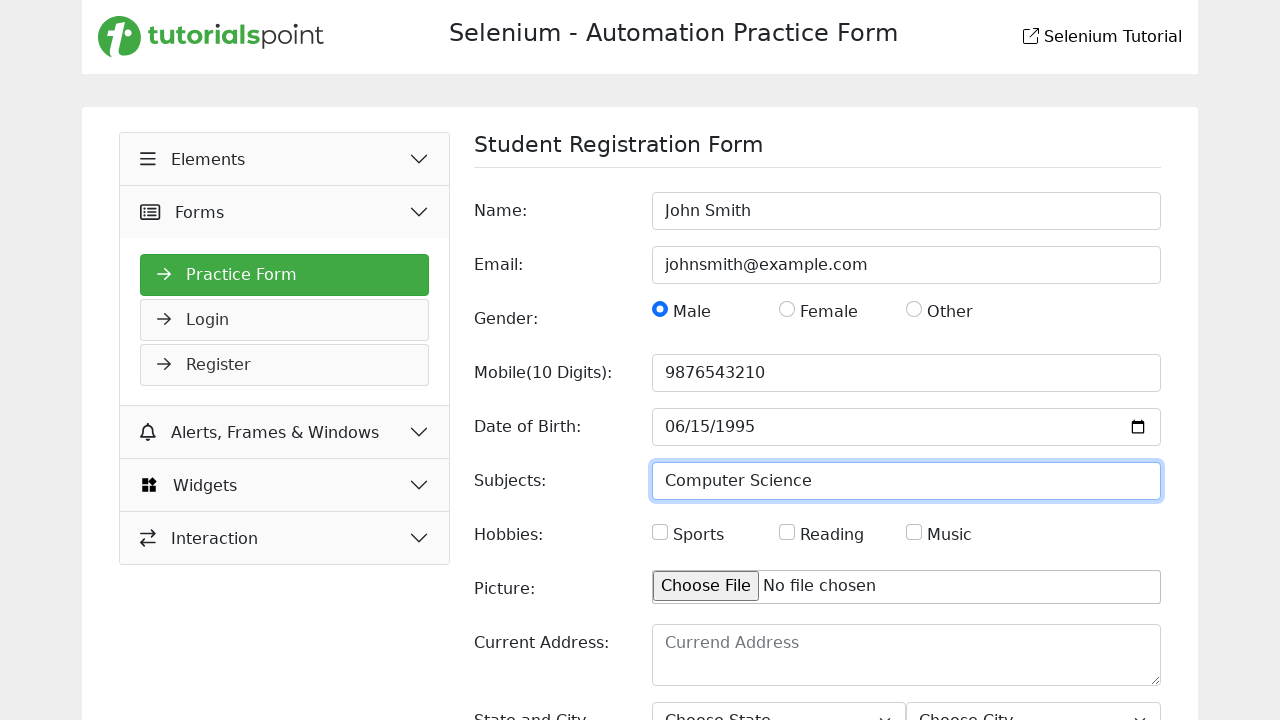

Clicked on Sports section at (716, 535) on #practiceForm div >> internal:has-text="Sports"i >> nth=3
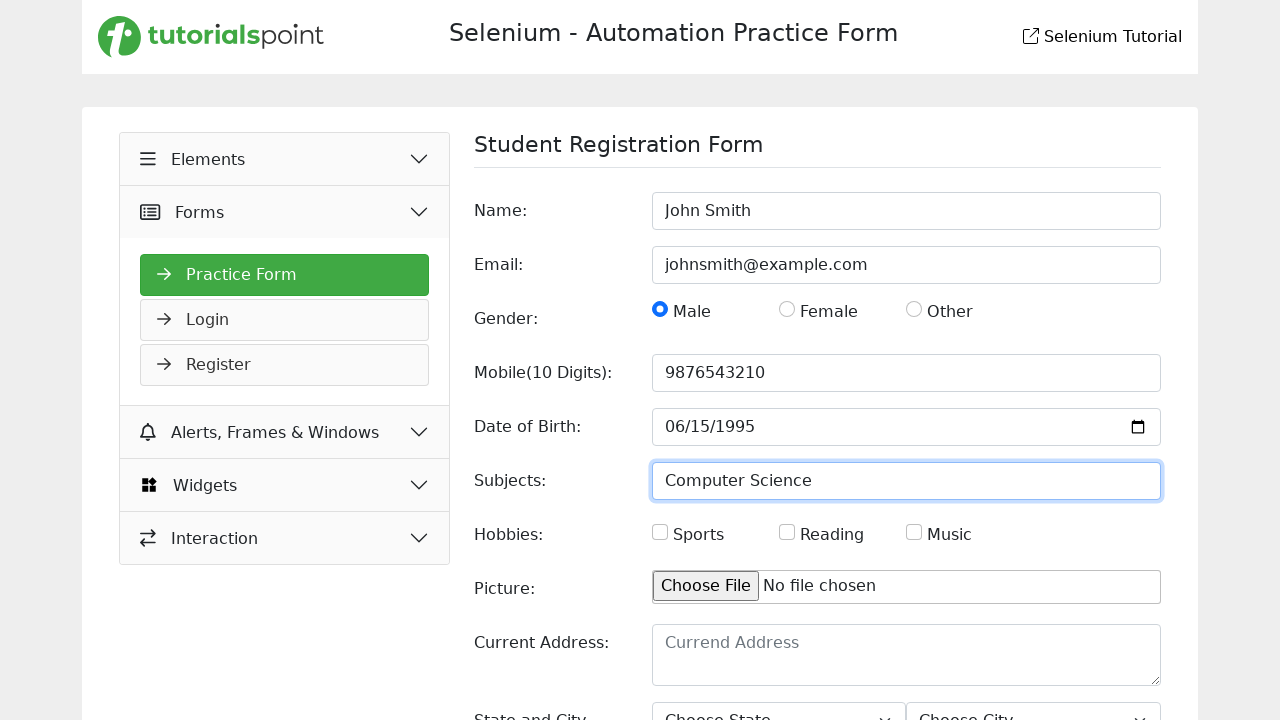

Checked Hobbies checkbox at (660, 532) on internal:role=checkbox[name="Hobbies:"i]
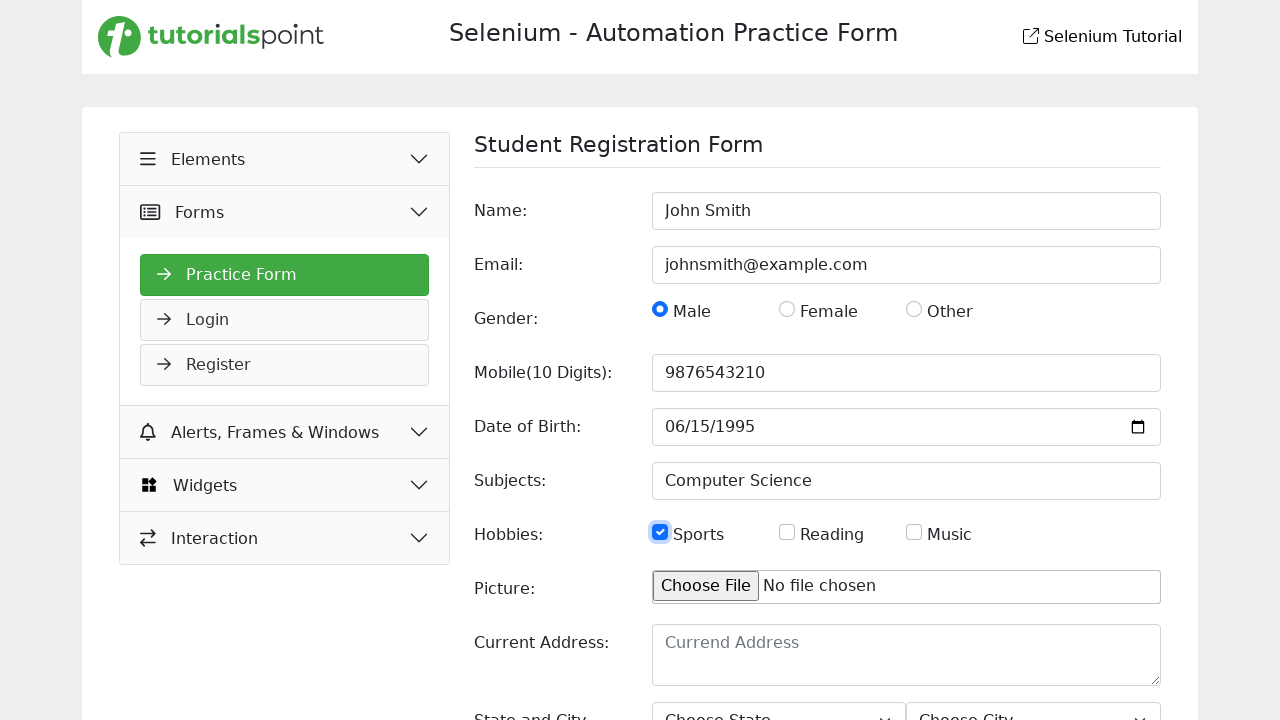

Checked second hobby checkbox at (787, 532) on internal:role=checkbox >> nth=1
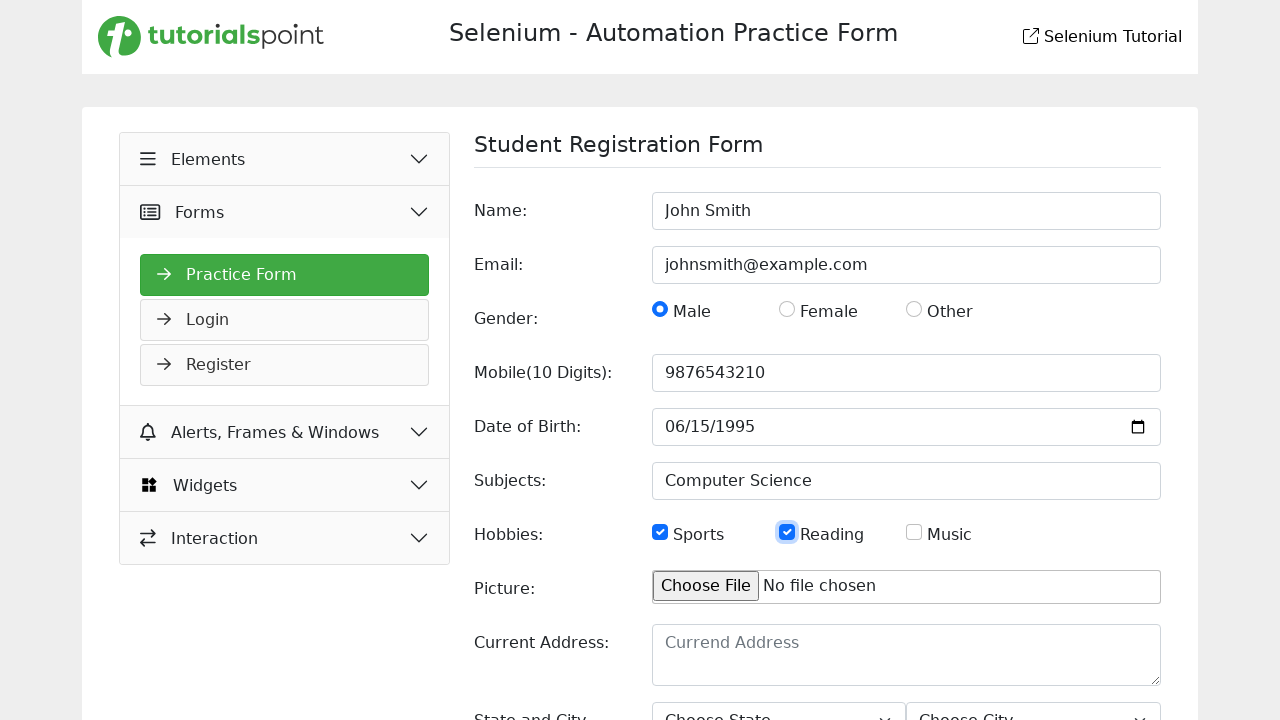

Checked third hobby checkbox at (914, 532) on internal:role=checkbox >> nth=2
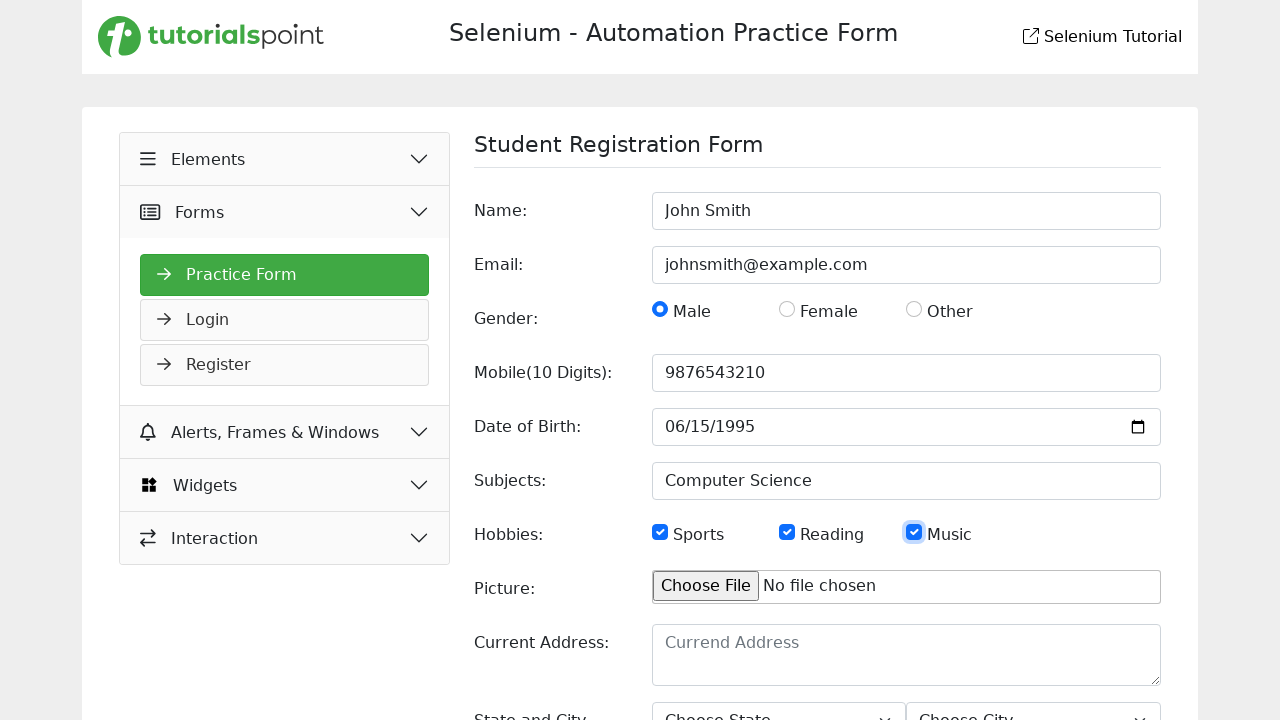

Clicked on Current Address field at (906, 655) on internal:role=textbox[name="Currend Address"i]
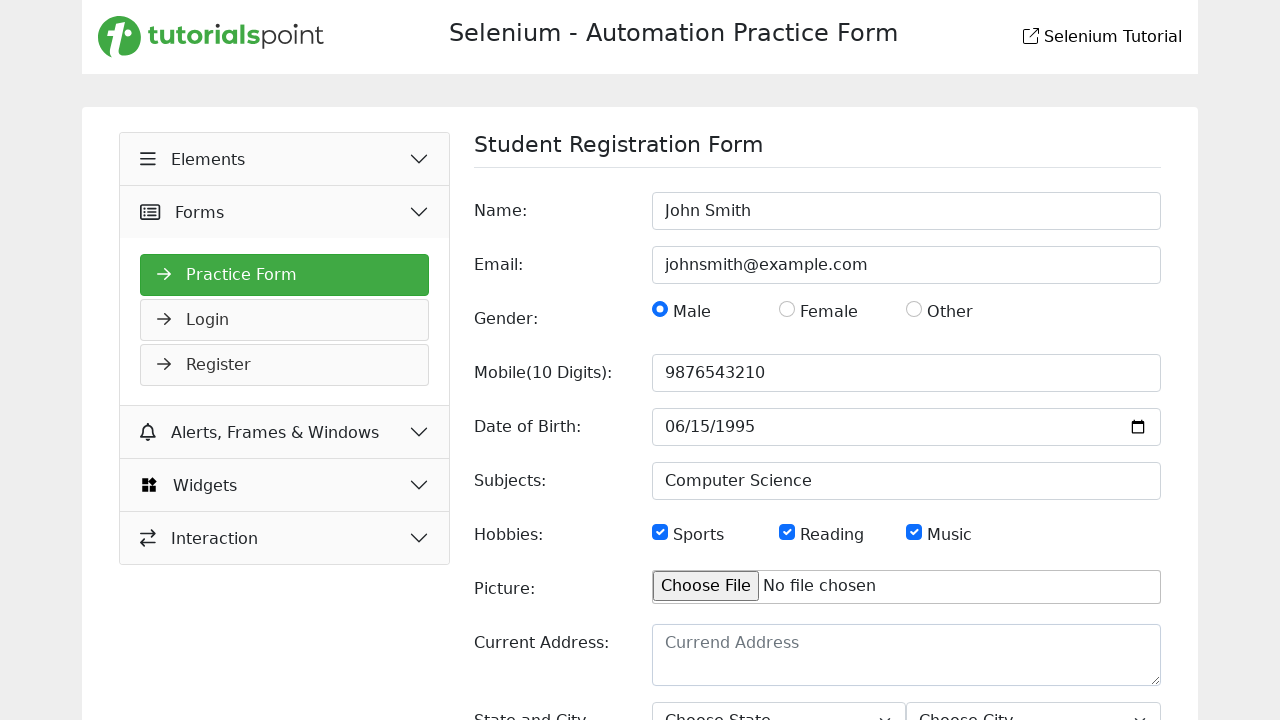

Filled Current Address field with '123 Main Street, Test City, TC 12345' on internal:role=textbox[name="Currend Address"i]
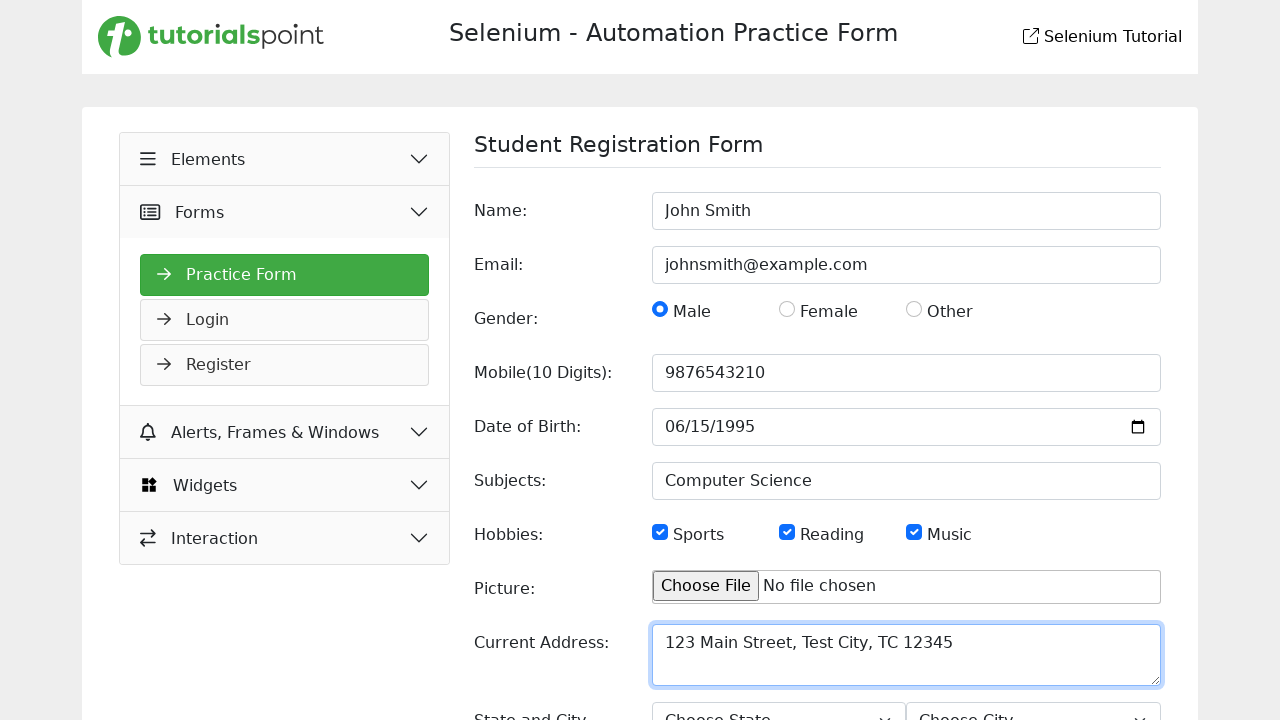

Selected 'Haryana' from state dropdown on #state
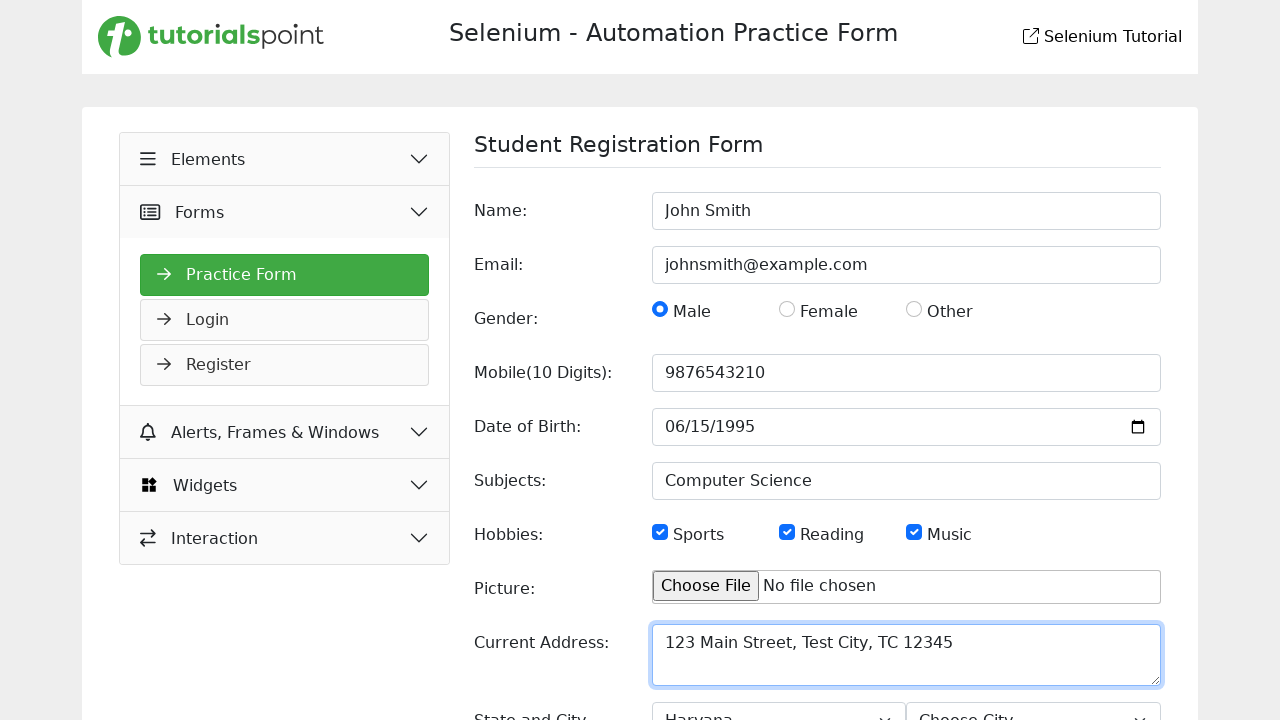

Selected 'Agra' from city dropdown on #city
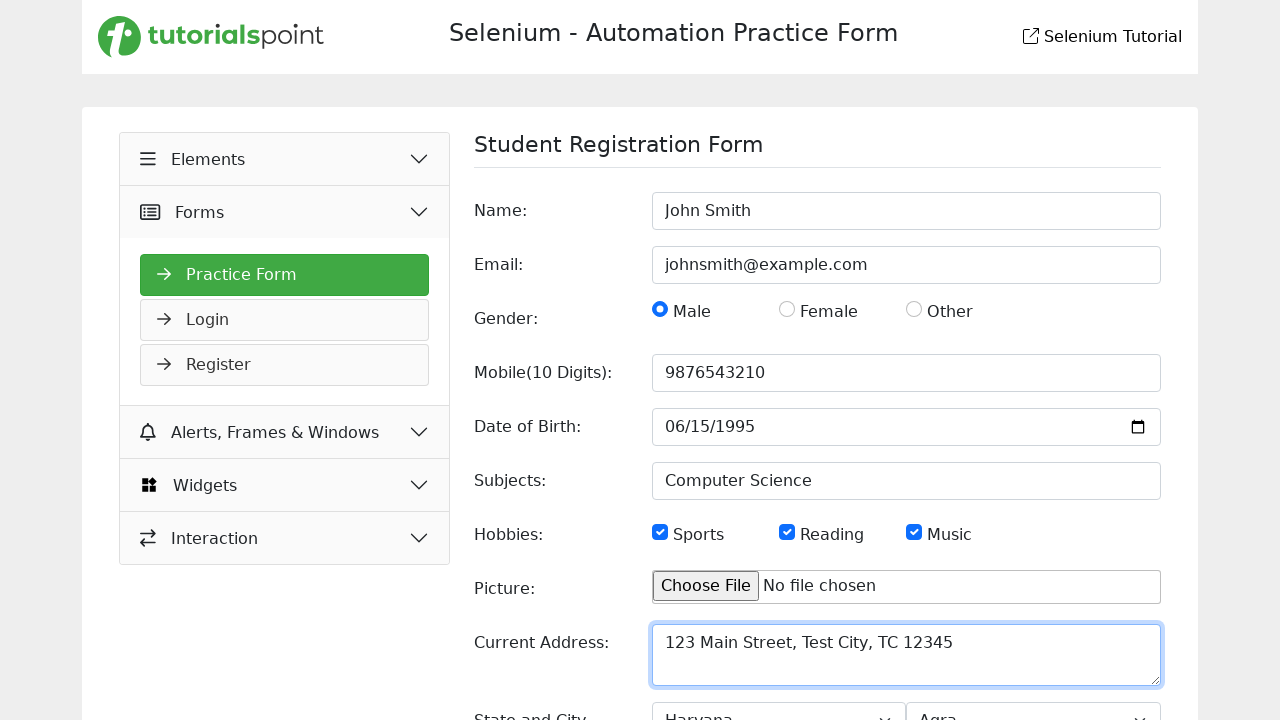

Clicked Login button to submit the form at (1126, 621) on internal:role=button[name="Login"i]
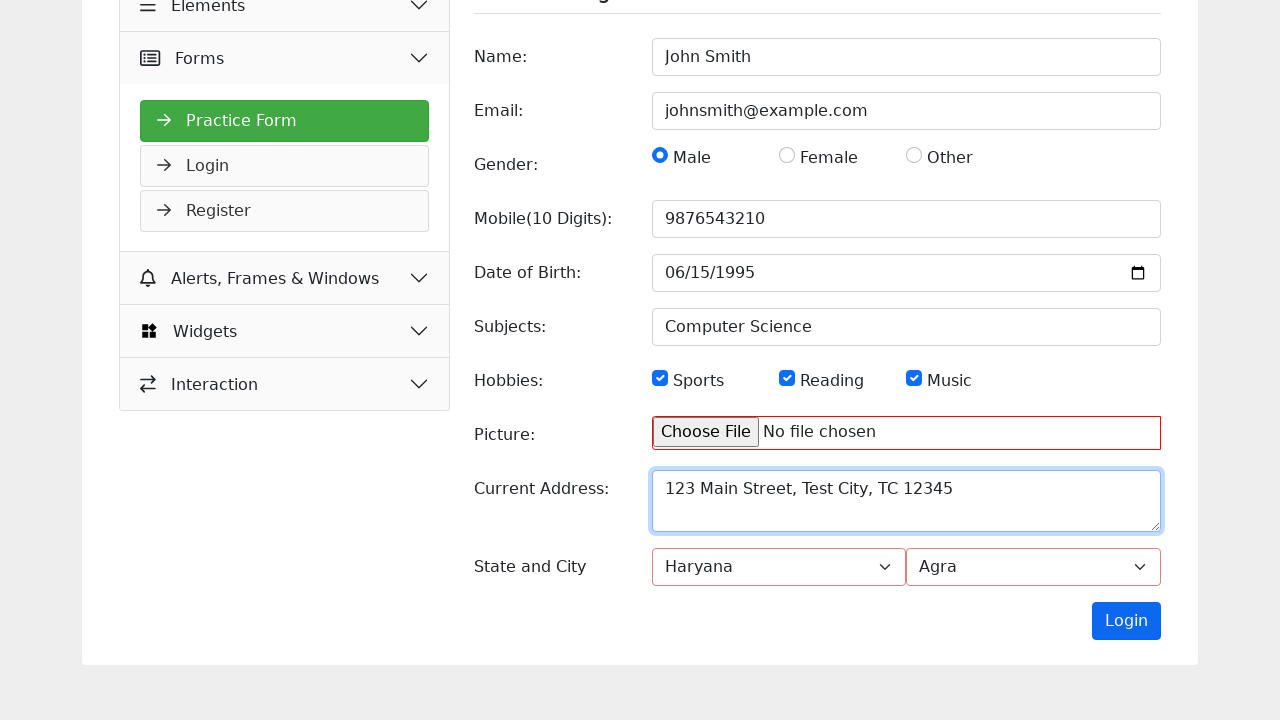

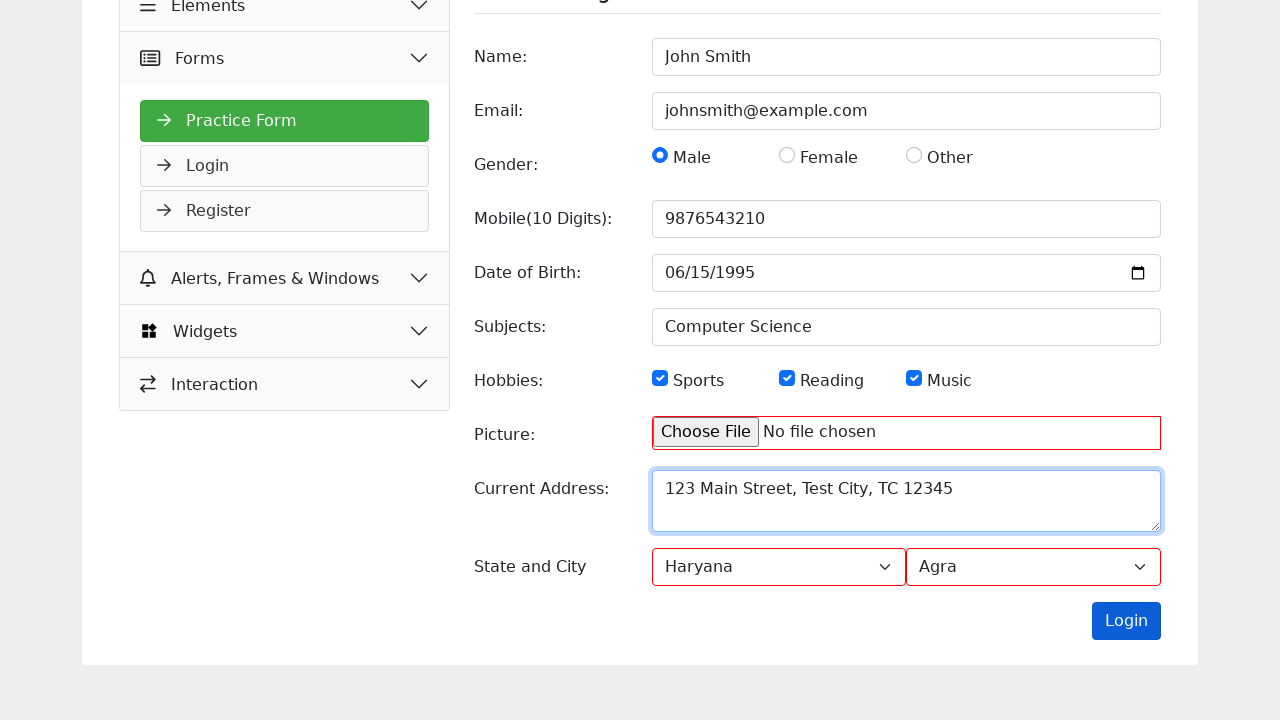